Tests the Partners link in the website footer by clicking on it to verify navigation

Starting URL: https://deens-master.now.sh/

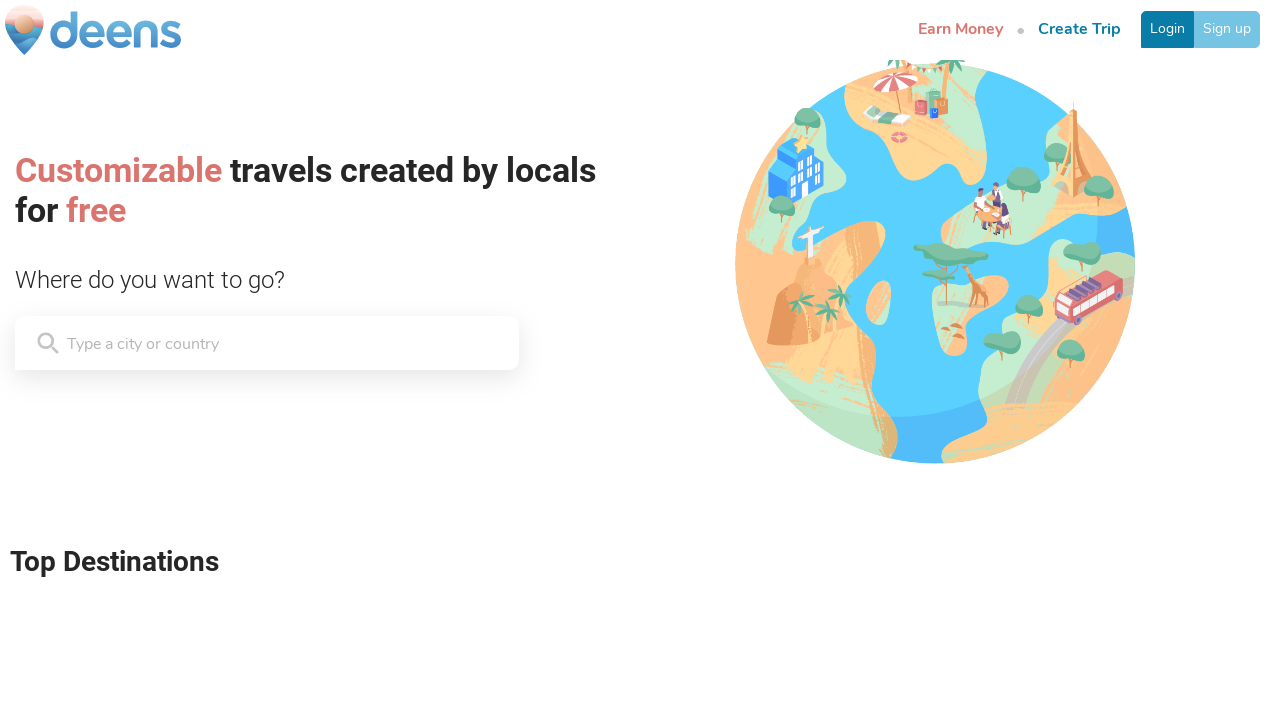

Clicked on Partners link in footer at (356, 620) on .BrandFooter__Column-fdSHvo:nth-child(2) > .commonStyles__P-cbpCjc:nth-child(3) 
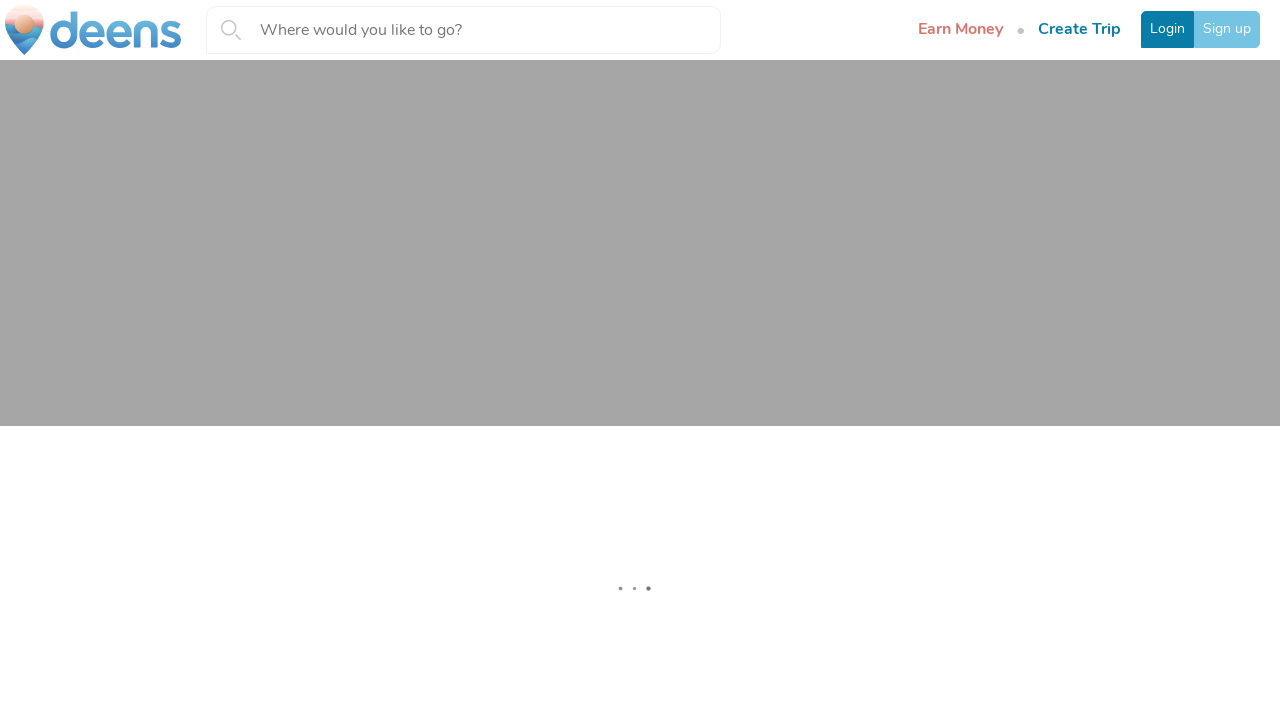

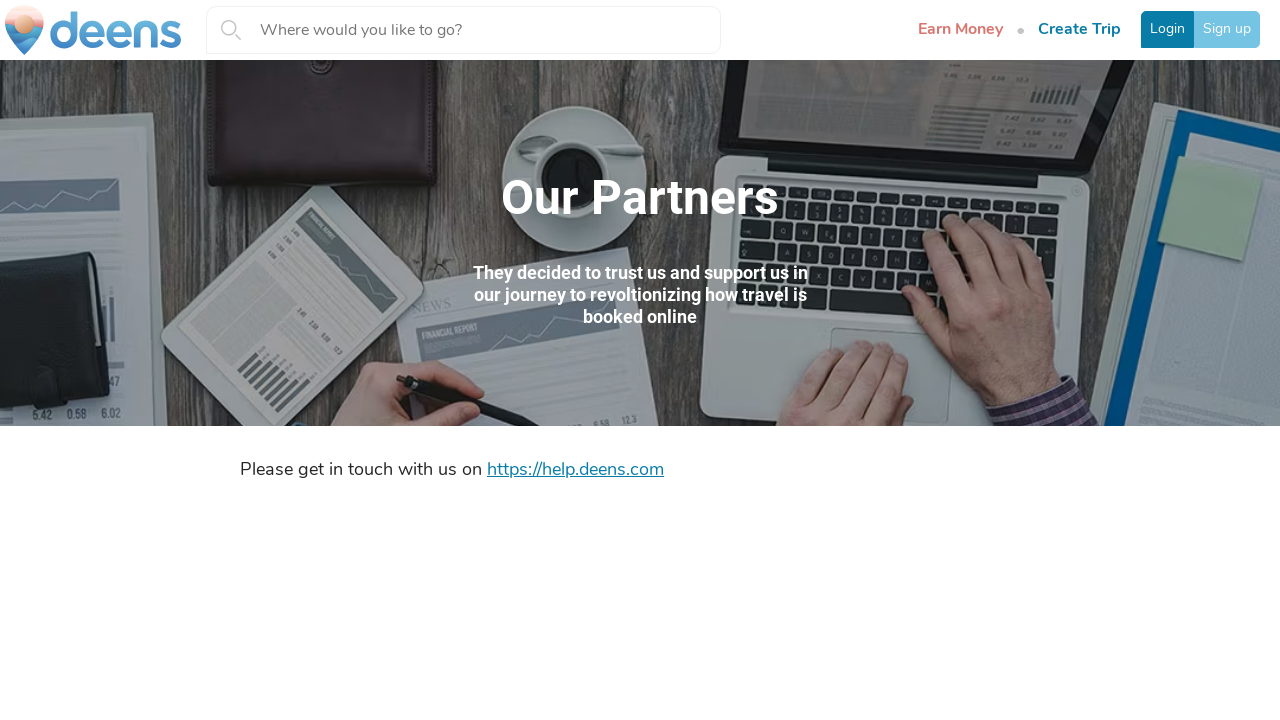